Tests JavaScript alert handling by navigating to W3Schools Try It editor, switching to the result iframe, clicking the "Try it" button to trigger an alert, and accepting the alert dialog.

Starting URL: https://www.w3schools.com/js/tryit.asp?filename=tryjs_alert

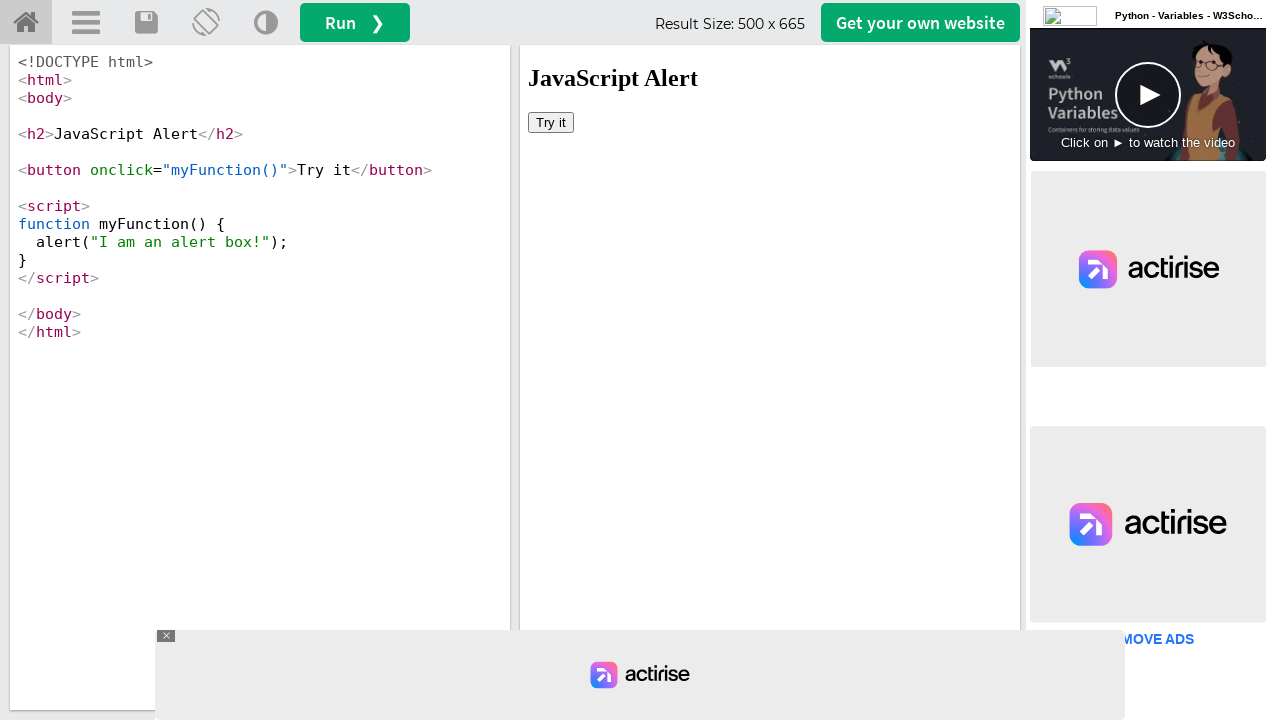

Waited for iframeResult iframe to load
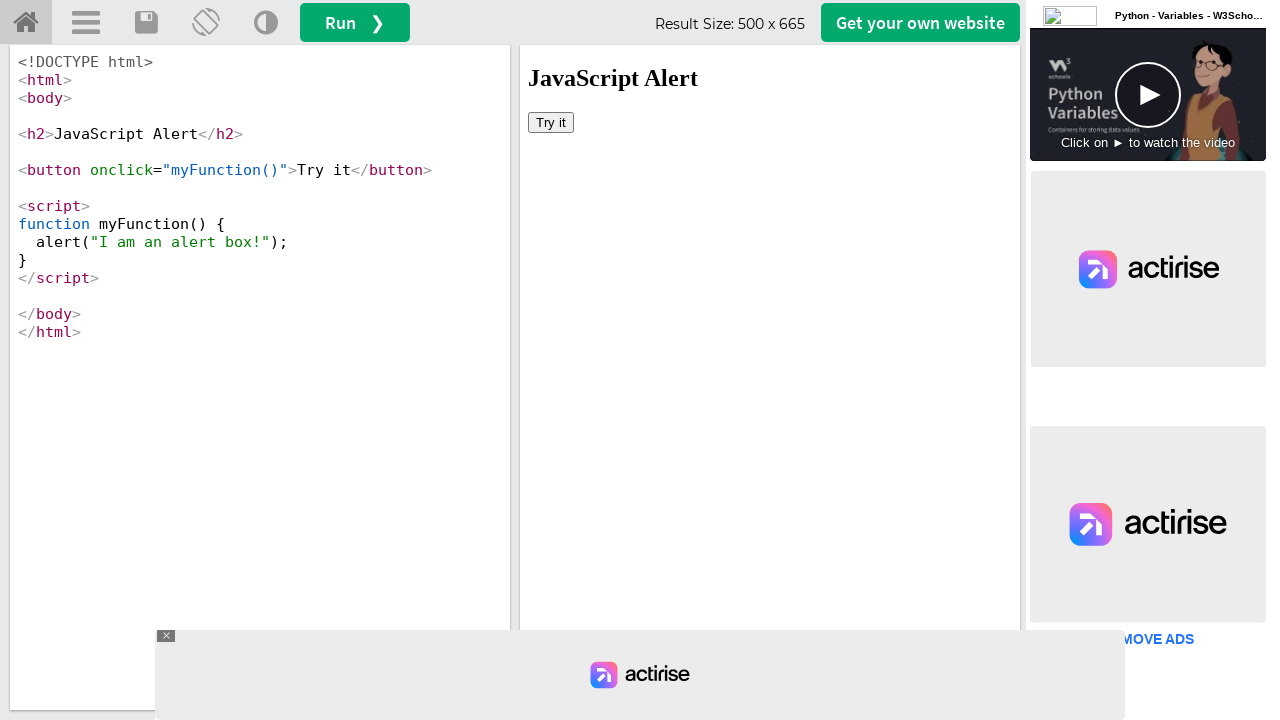

Located the result iframe
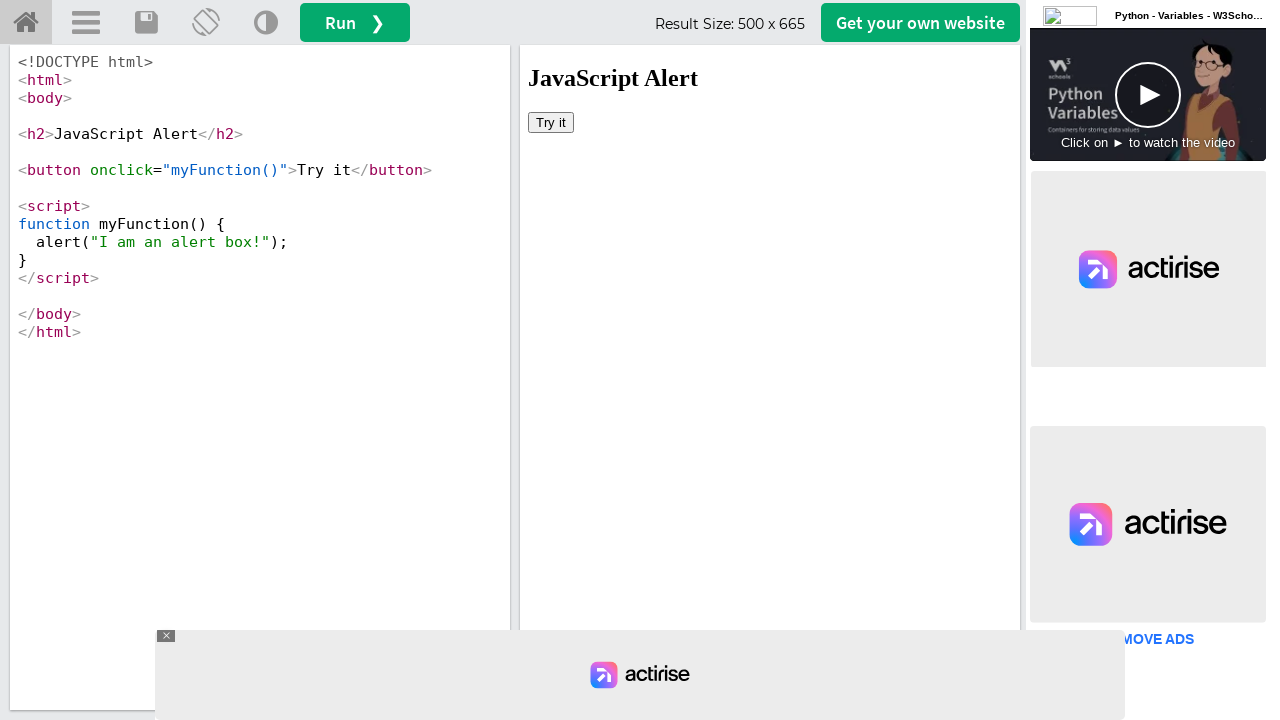

Clicked the 'Try it' button inside the iframe at (551, 122) on iframe#iframeResult >> internal:control=enter-frame >> xpath=//button[text()='Tr
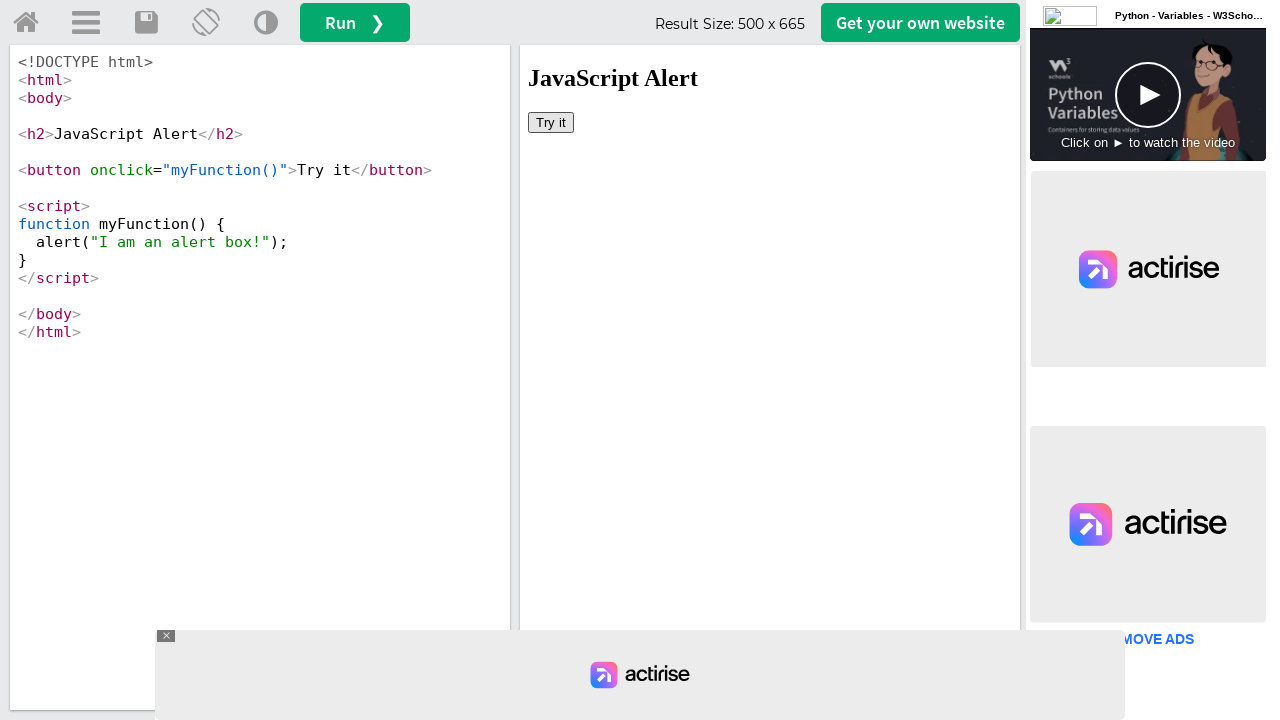

Set up dialog handler to accept alert
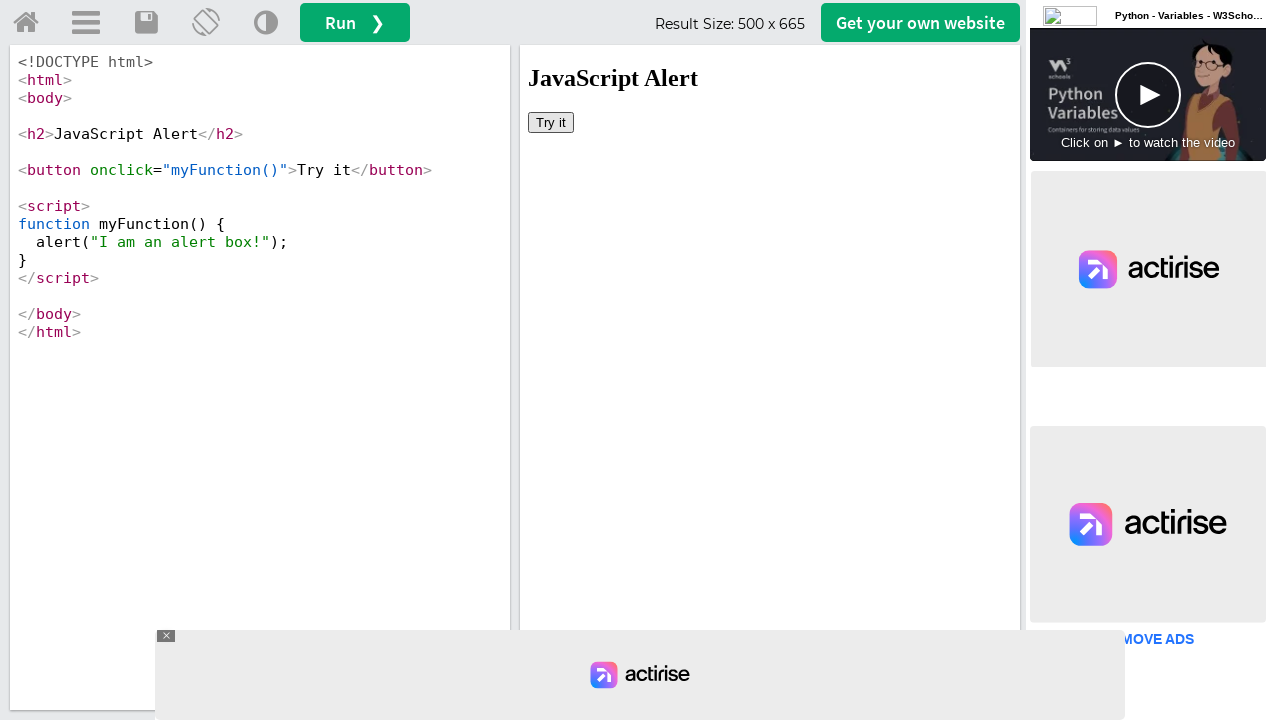

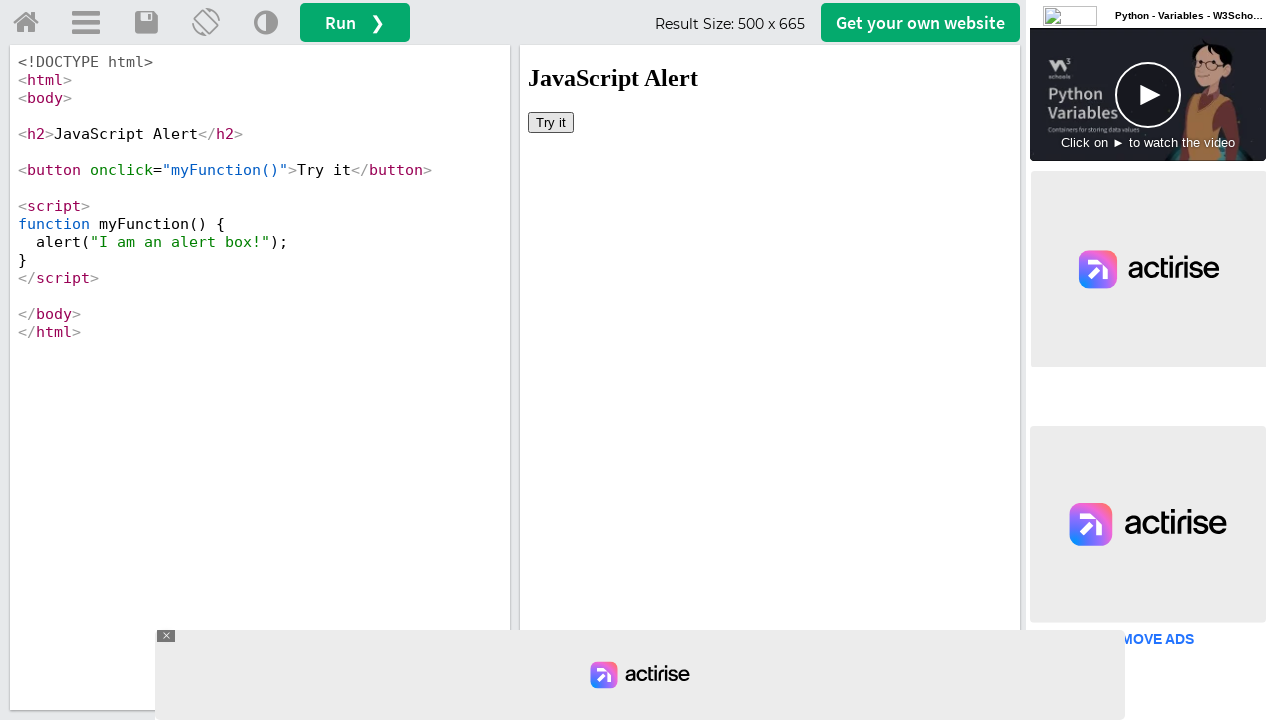